Tests page scrolling functionality by scrolling to the bottom of the page using JavaScript execution

Starting URL: https://naveenautomationlabs.com/opencart/index.php?route=account/login

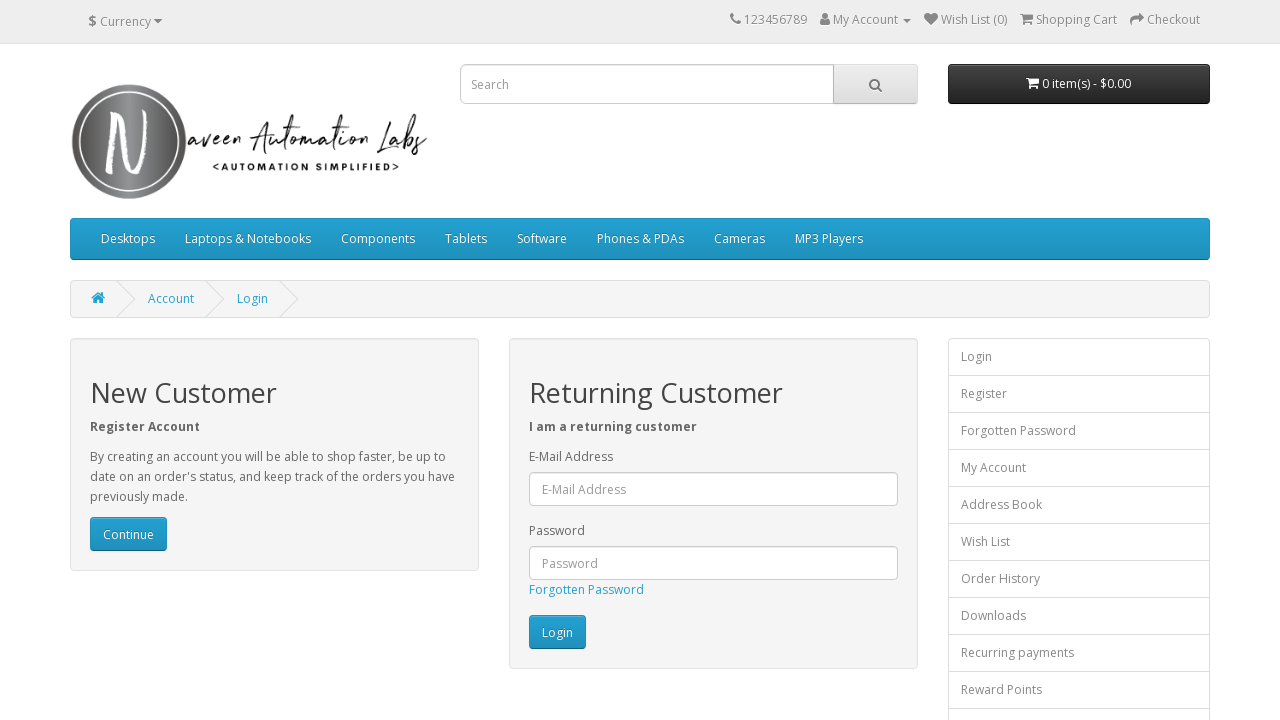

Navigated to OpenCart login page
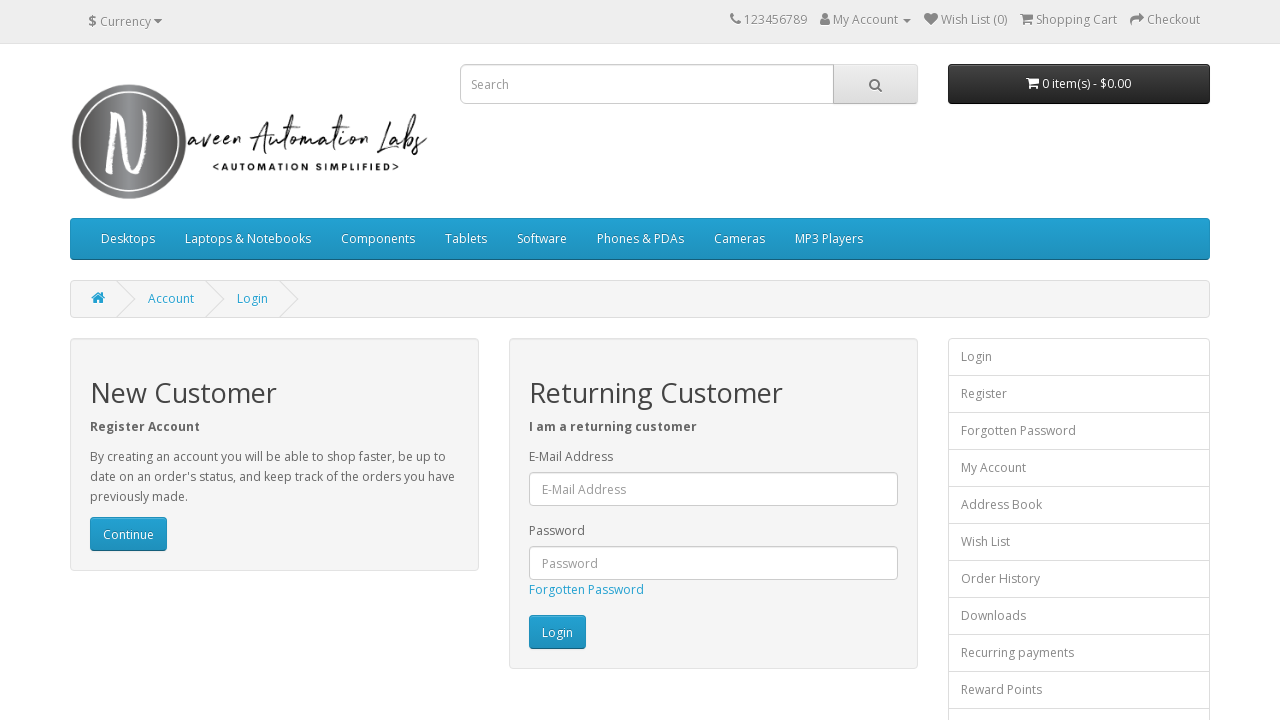

Scrolled to bottom of the page using JavaScript execution
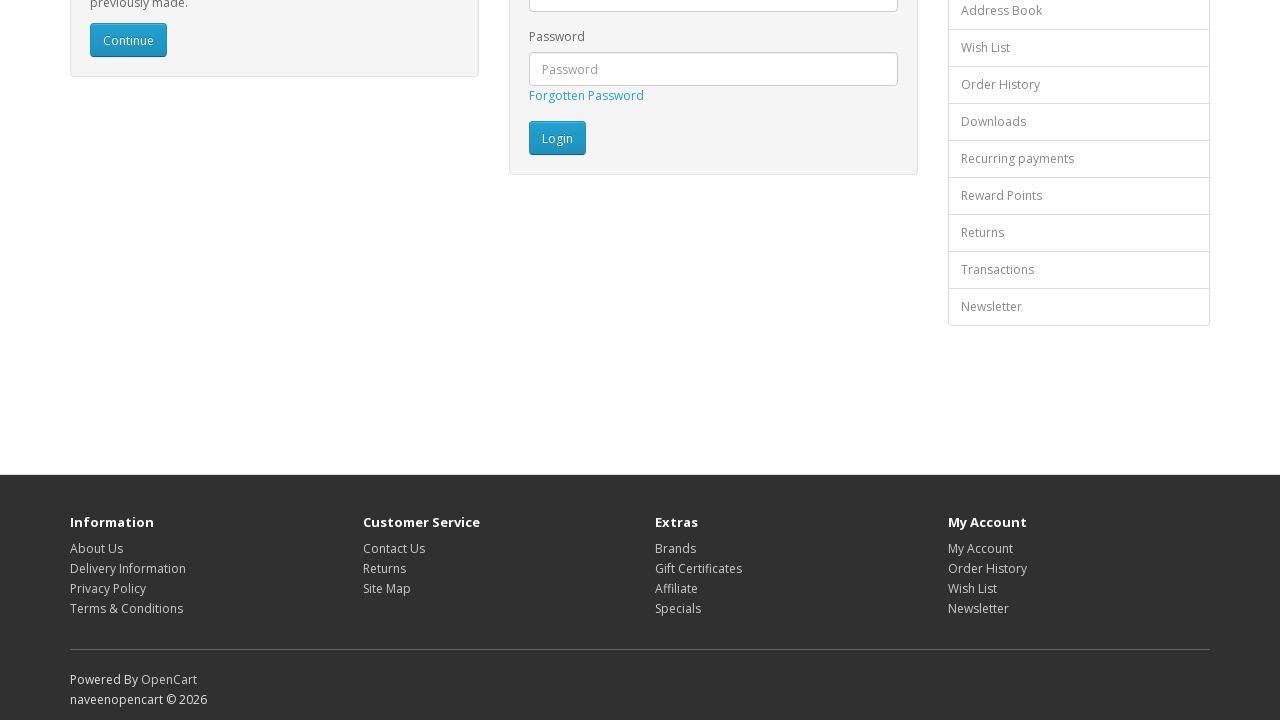

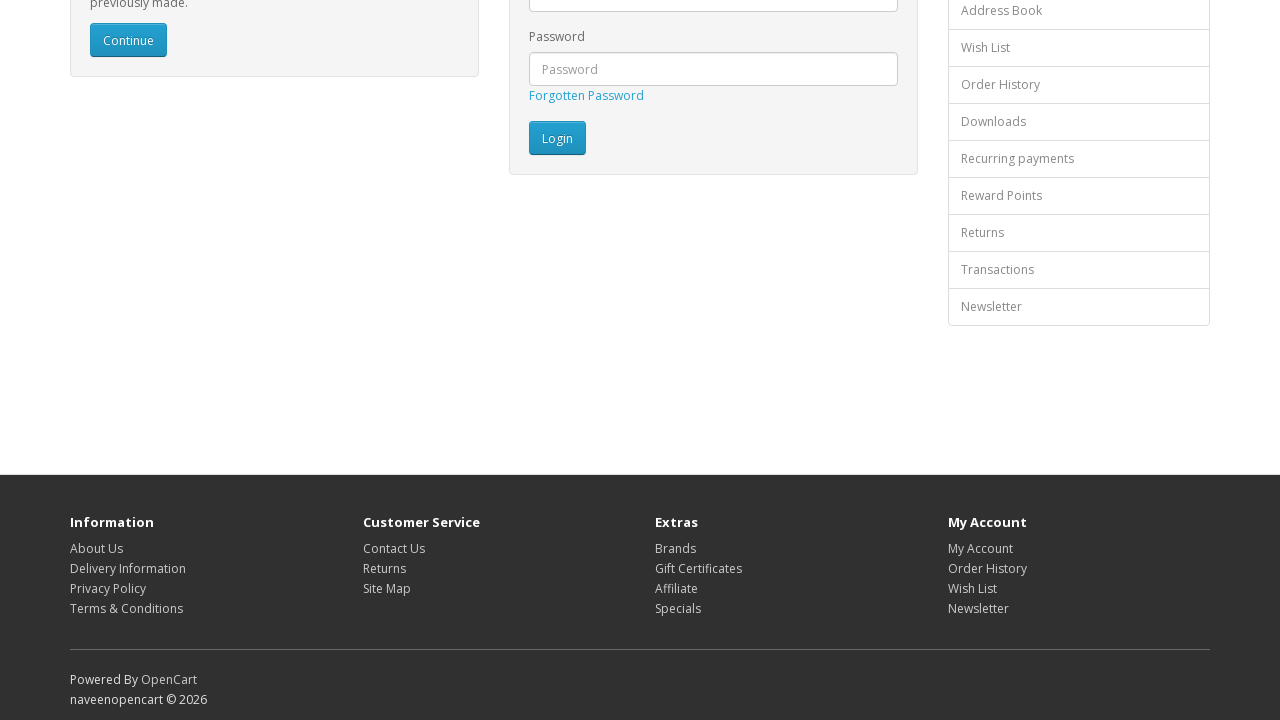